Tests subtraction of two floating point numbers (4.5 - 2.3) on a calculator web application and verifies the result is 2.2

Starting URL: https://testsheepnz.github.io/BasicCalculator.html

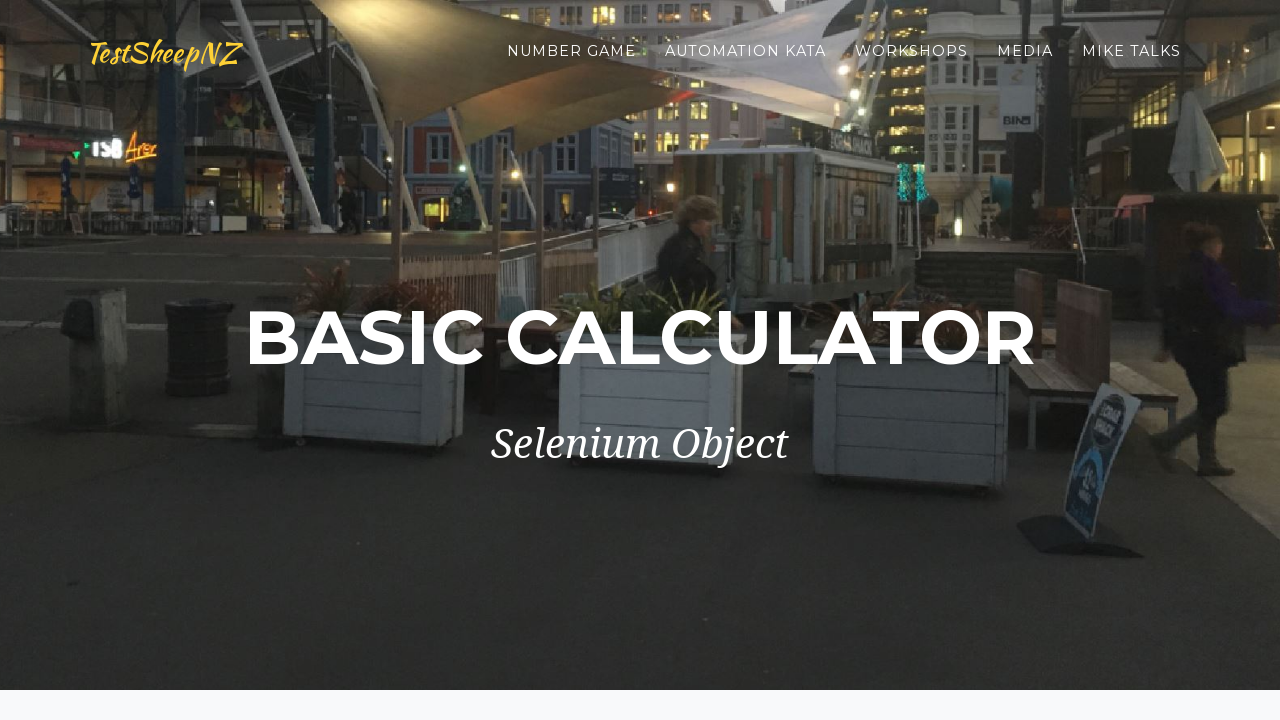

Entered first number 4.5 in the first input field on input#number1Field
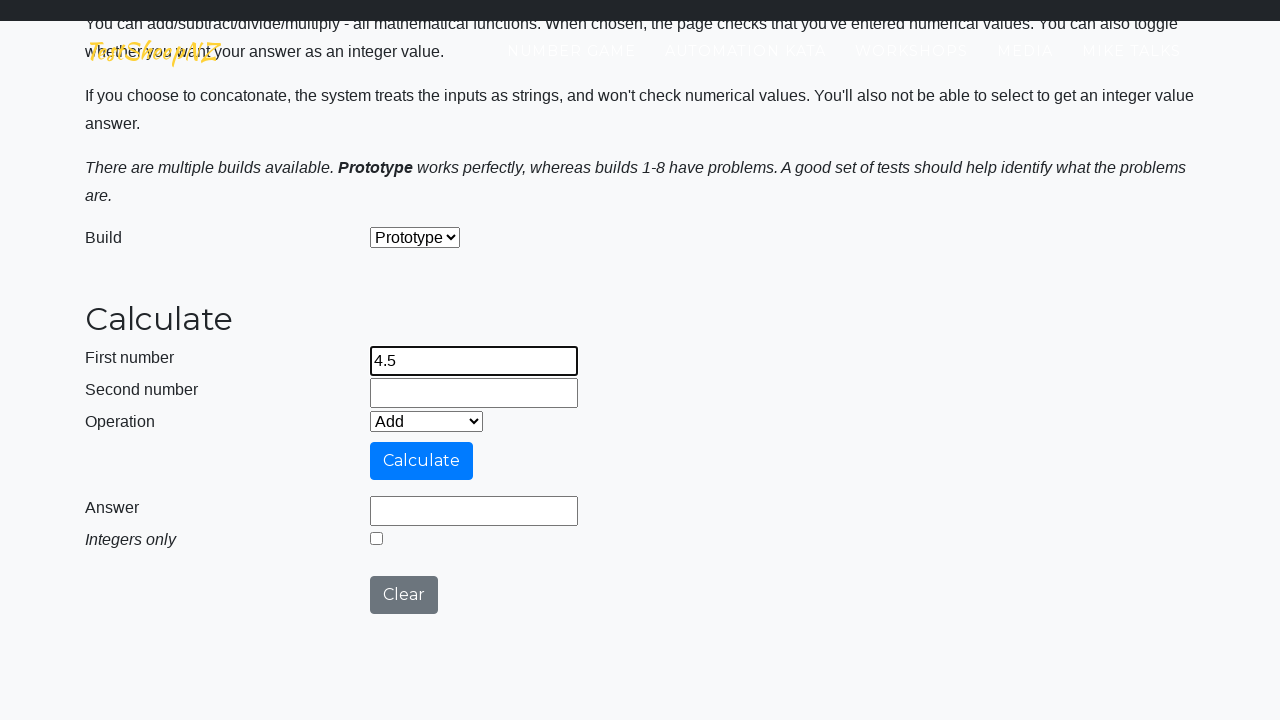

Entered second number 2.3 in the second input field on input#number2Field
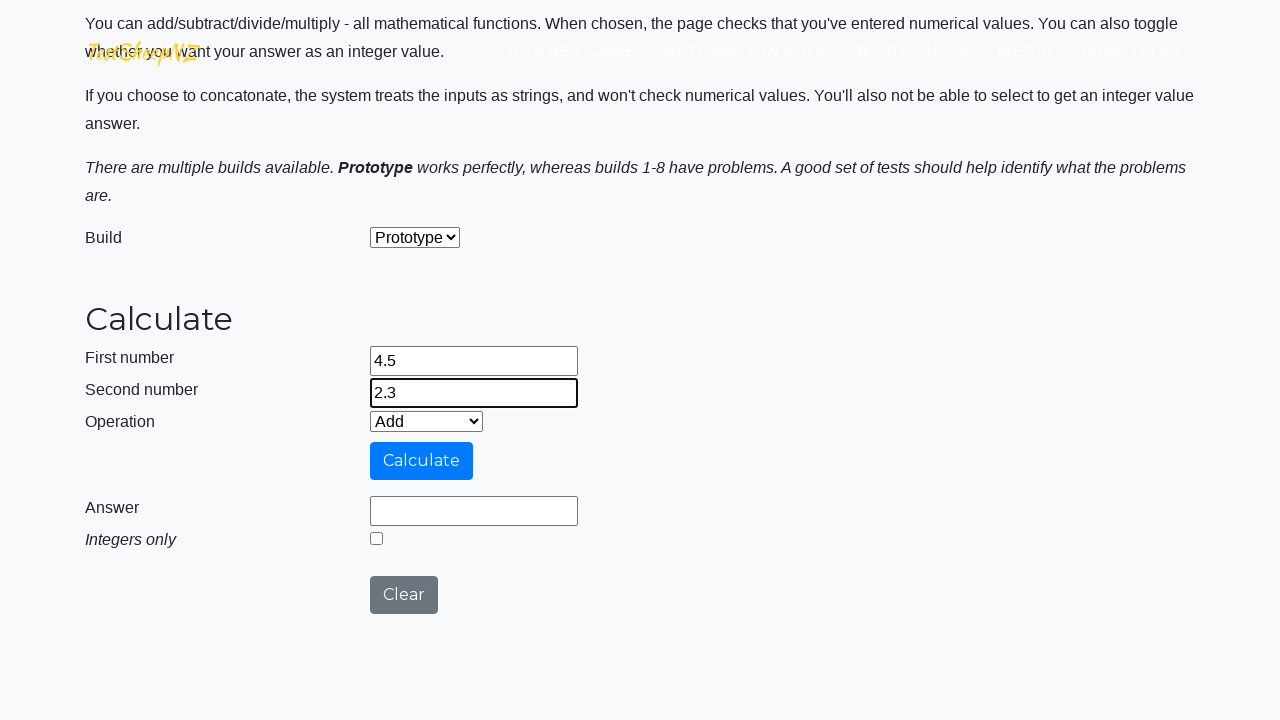

Selected subtraction operation from dropdown on select#selectOperationDropdown
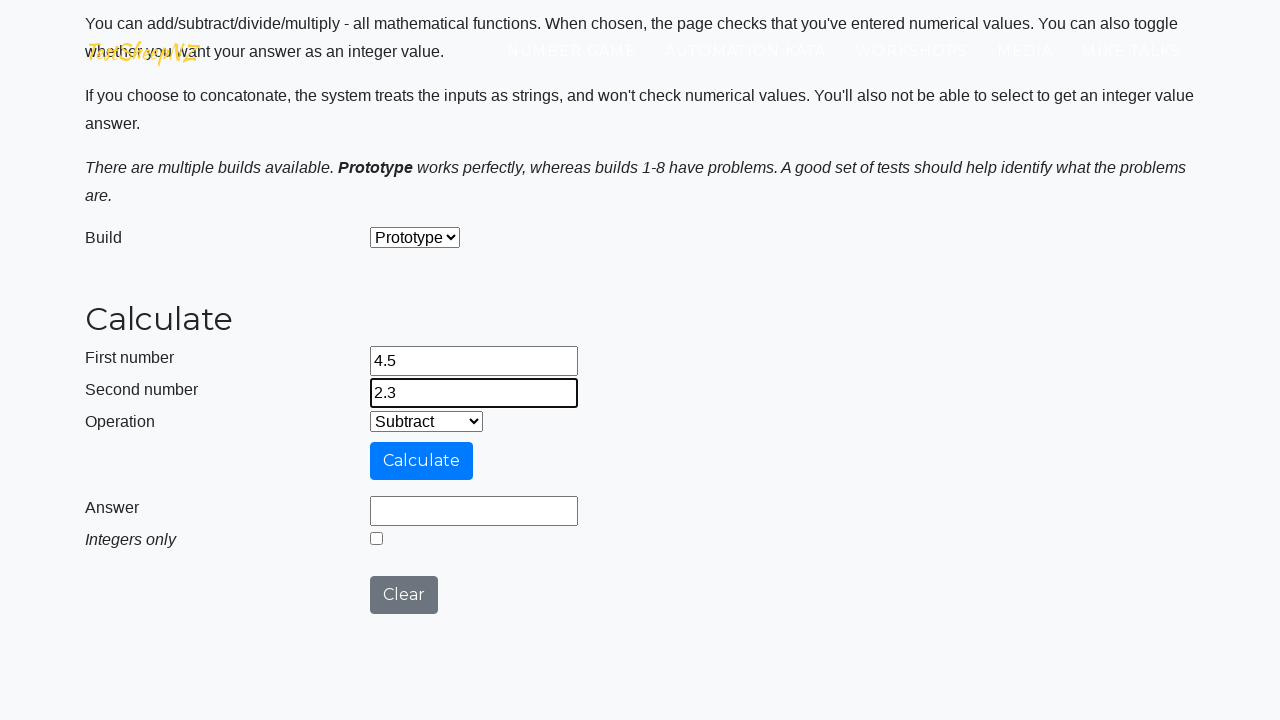

Clicked calculate button to perform subtraction at (422, 461) on input#calculateButton
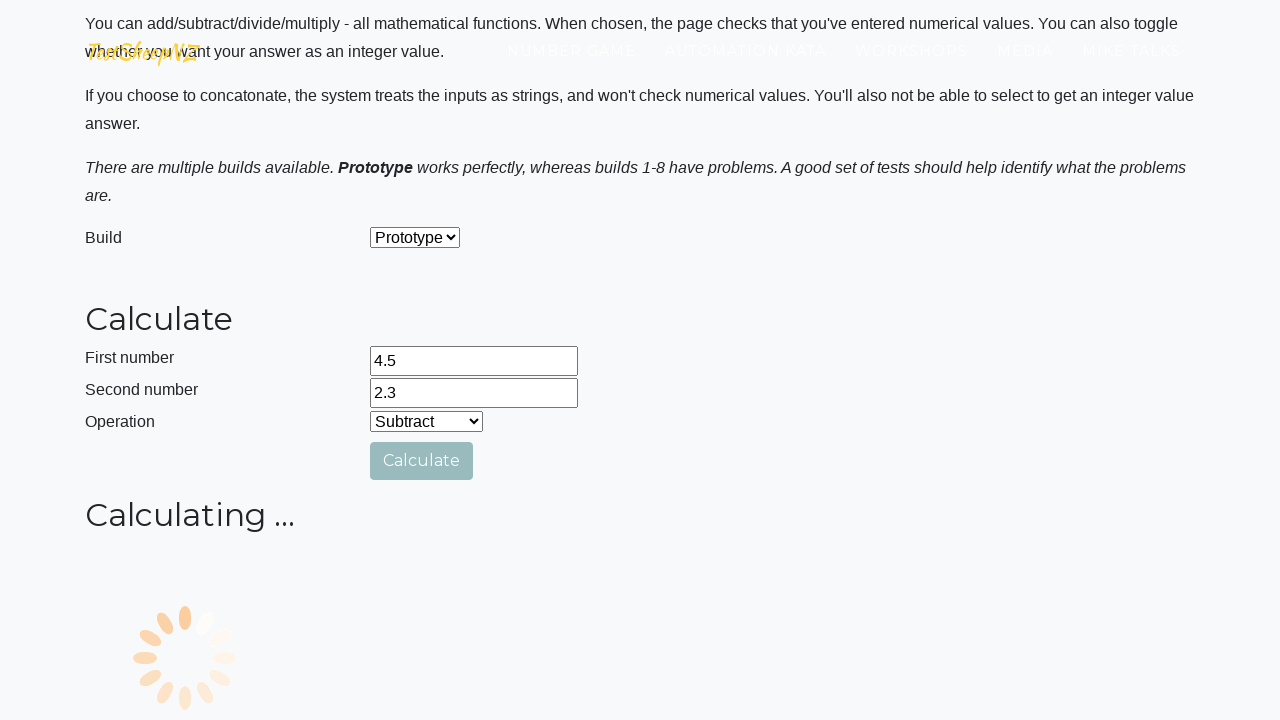

Verified that the result field displays 2.2 (4.5 - 2.3 = 2.2)
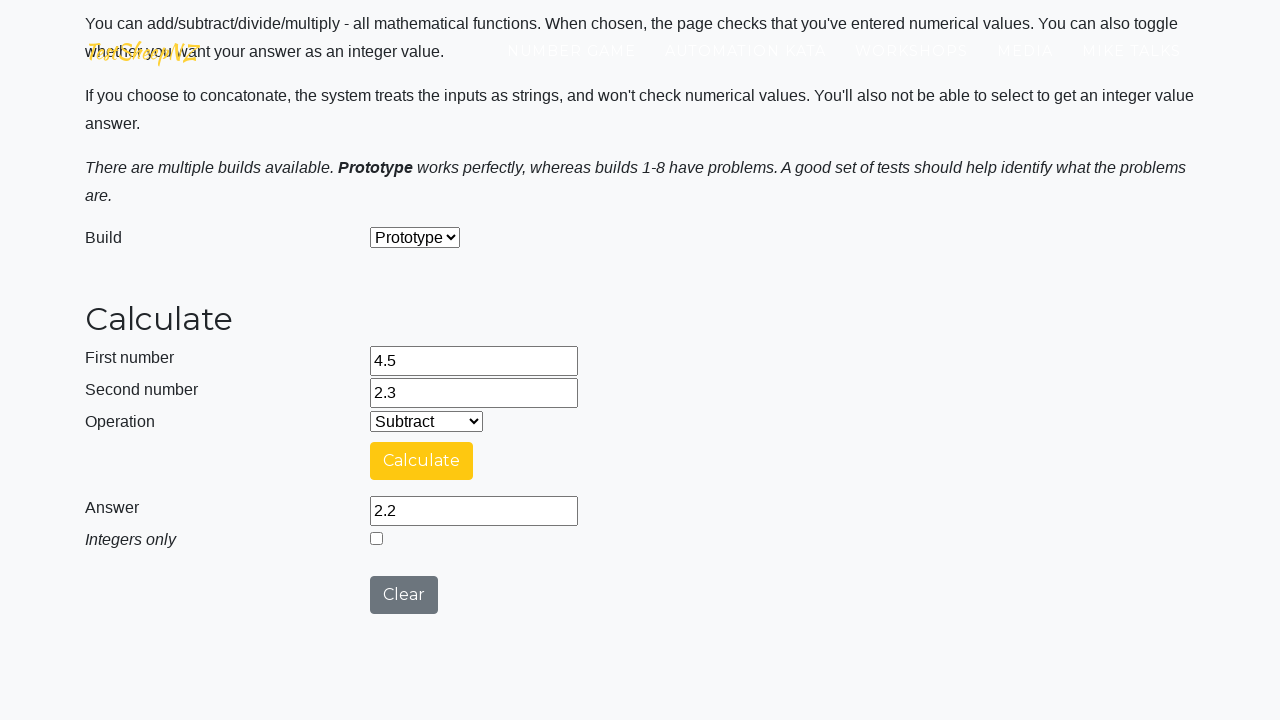

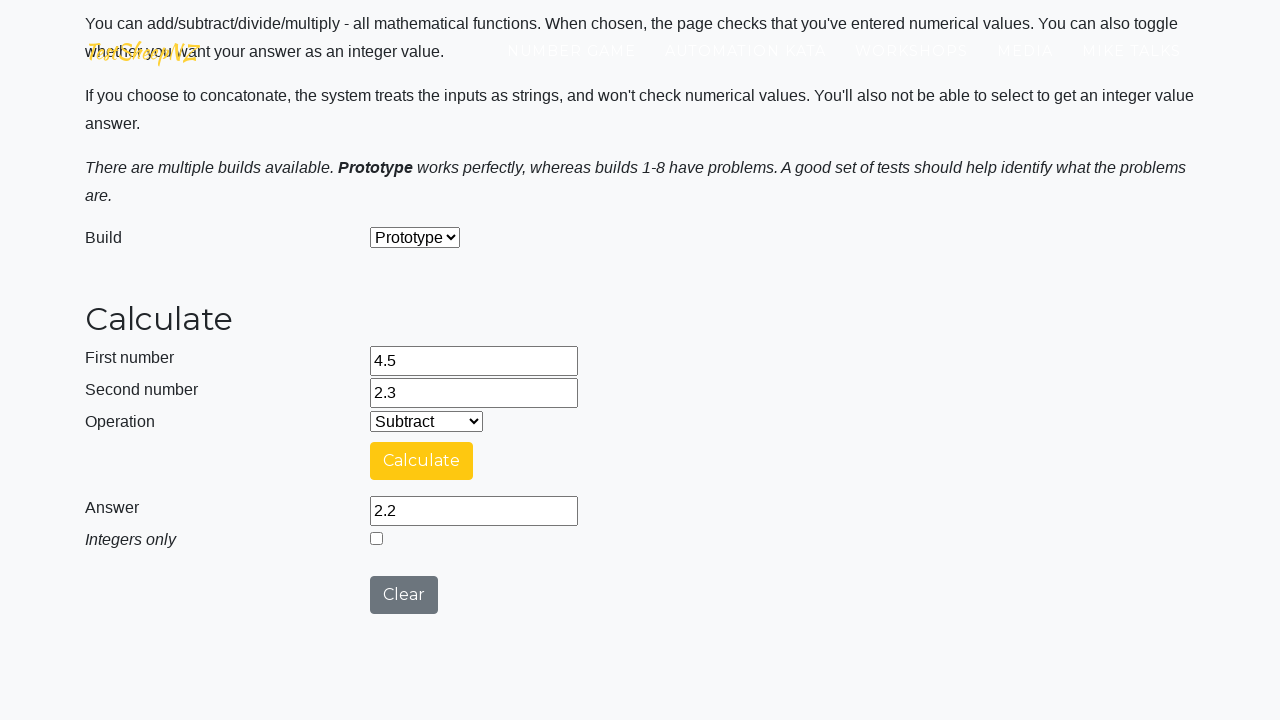